Opens the RedBus travel booking website homepage to verify the page loads successfully

Starting URL: https://www.redbus.in/

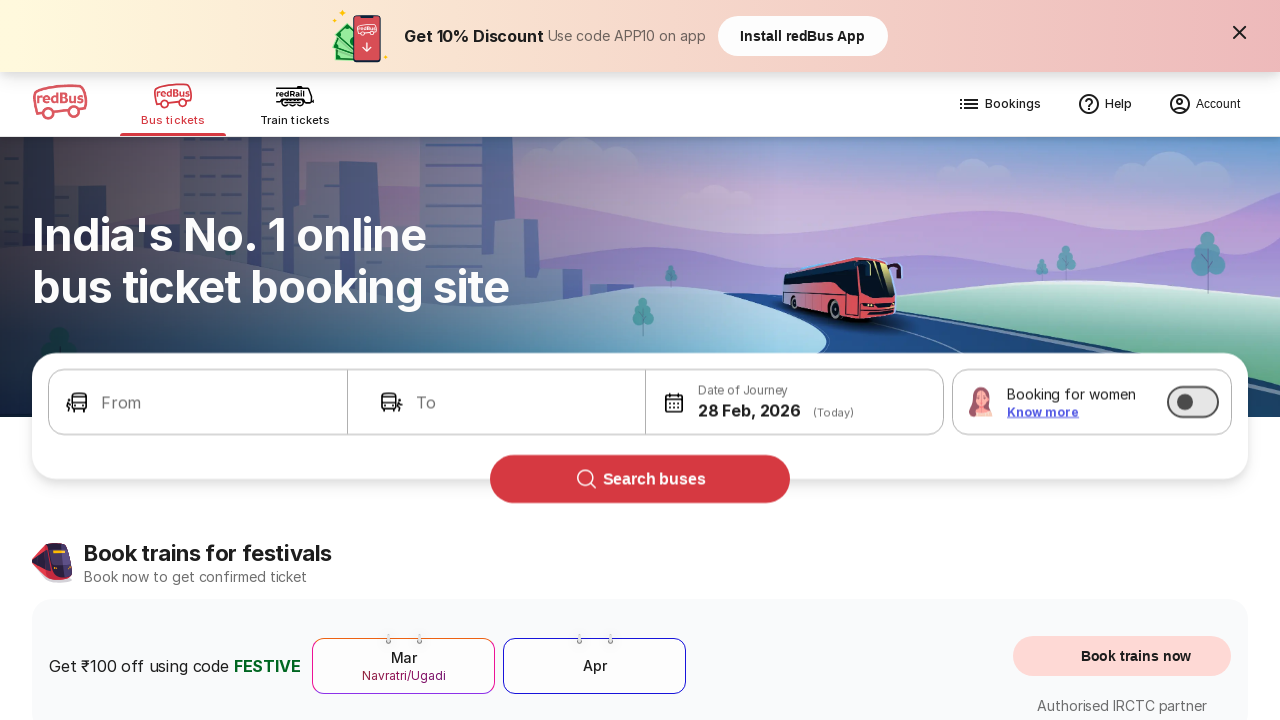

Waited for RedBus homepage to load (DOM content loaded)
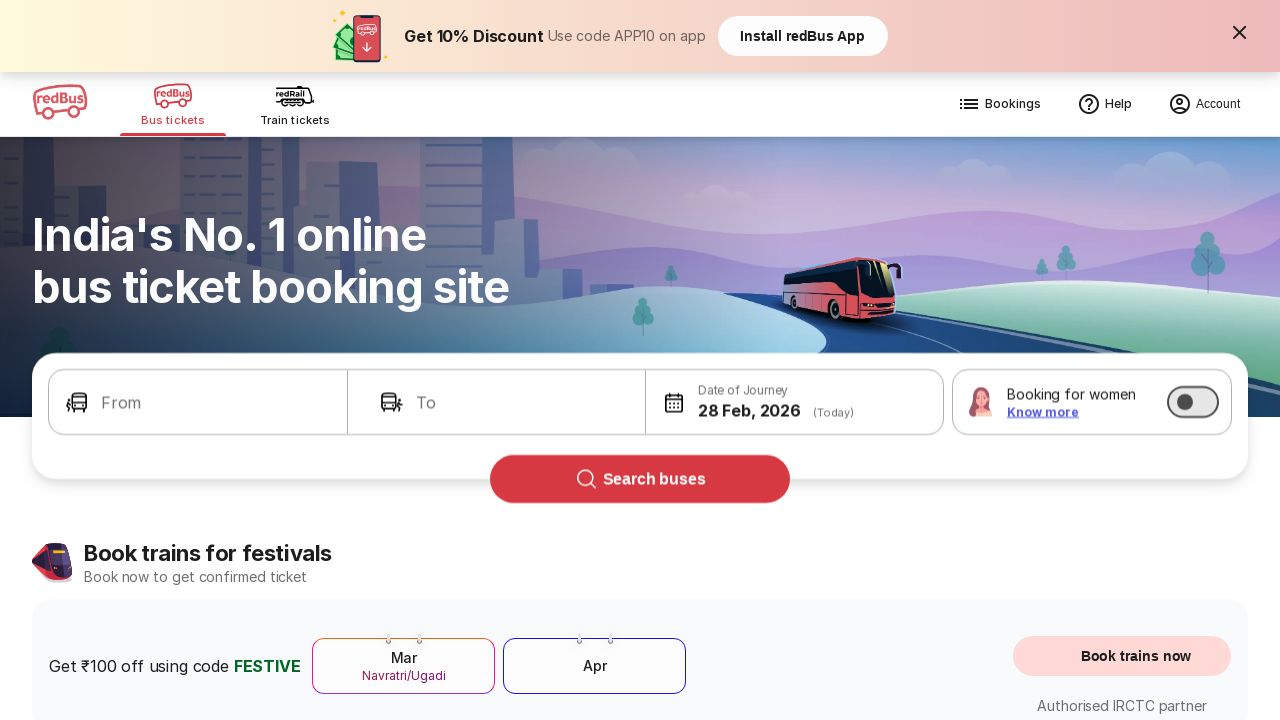

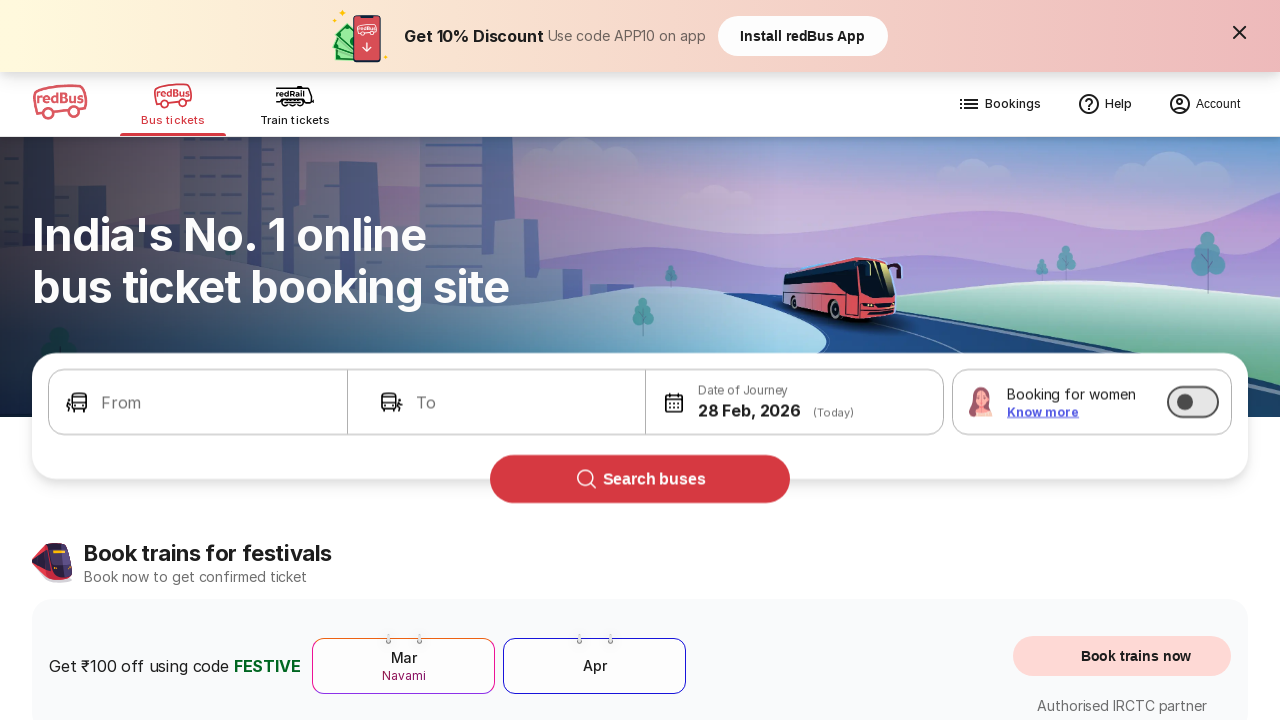